Tests injecting jQuery Growl library into a page and displaying various notification messages (default, error, notice, warning) using JavaScript execution.

Starting URL: http://the-internet.herokuapp.com/

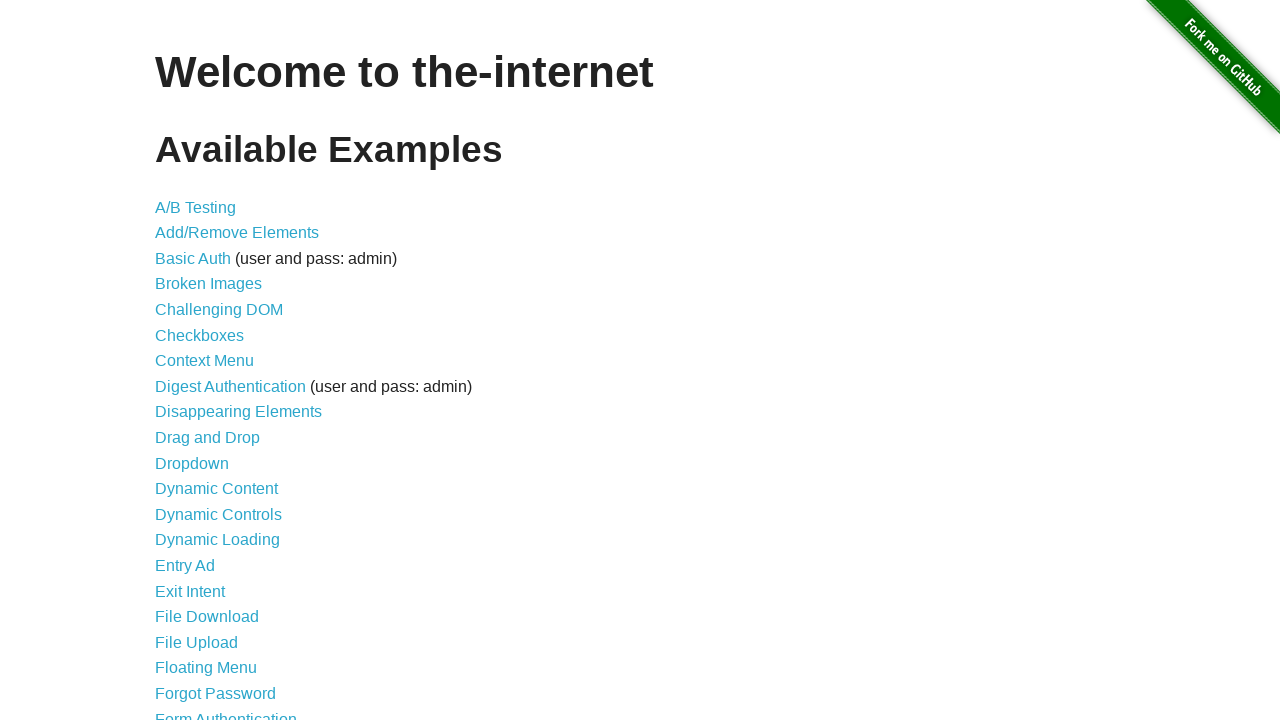

Injected jQuery library into the page if not already present
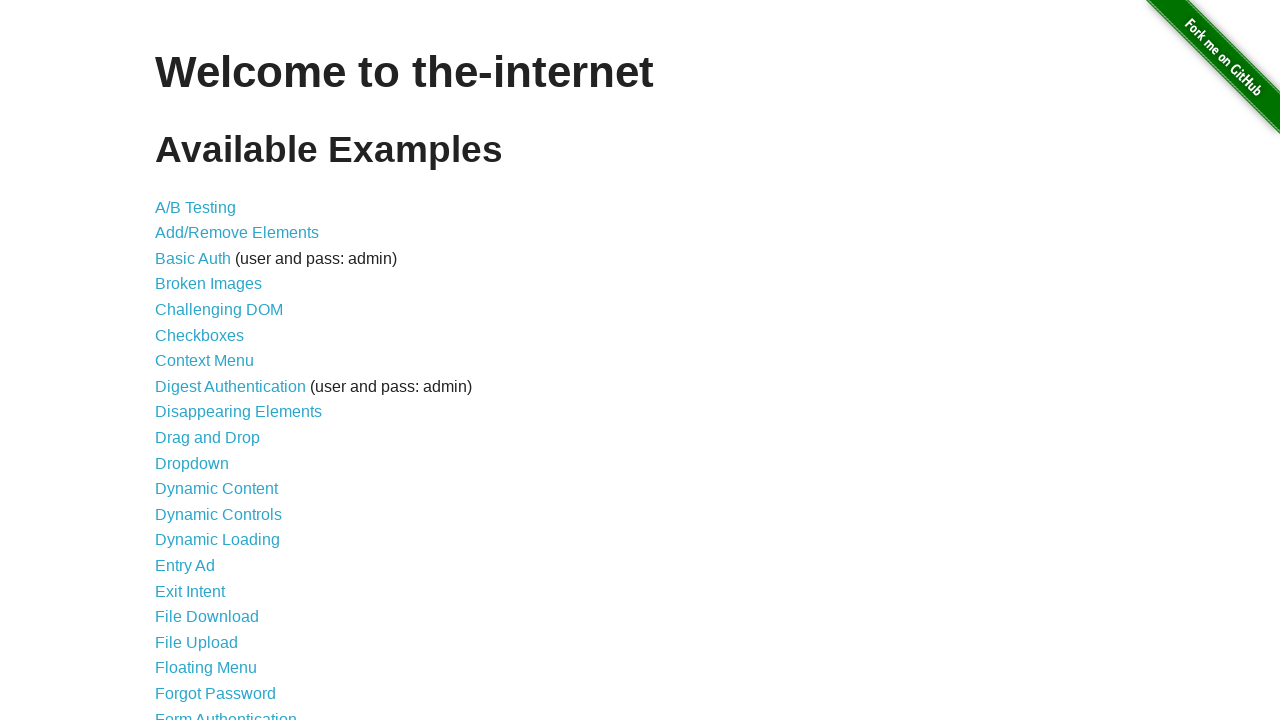

jQuery library finished loading
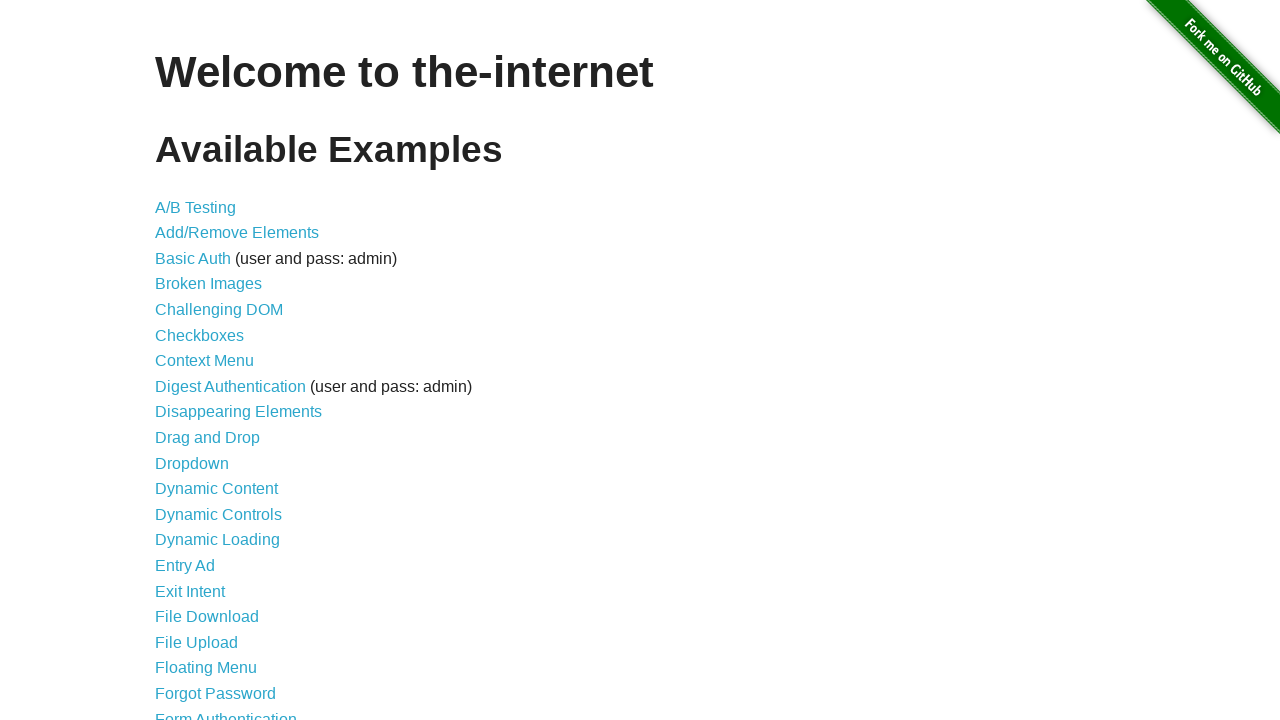

Injected jquery-growl library script
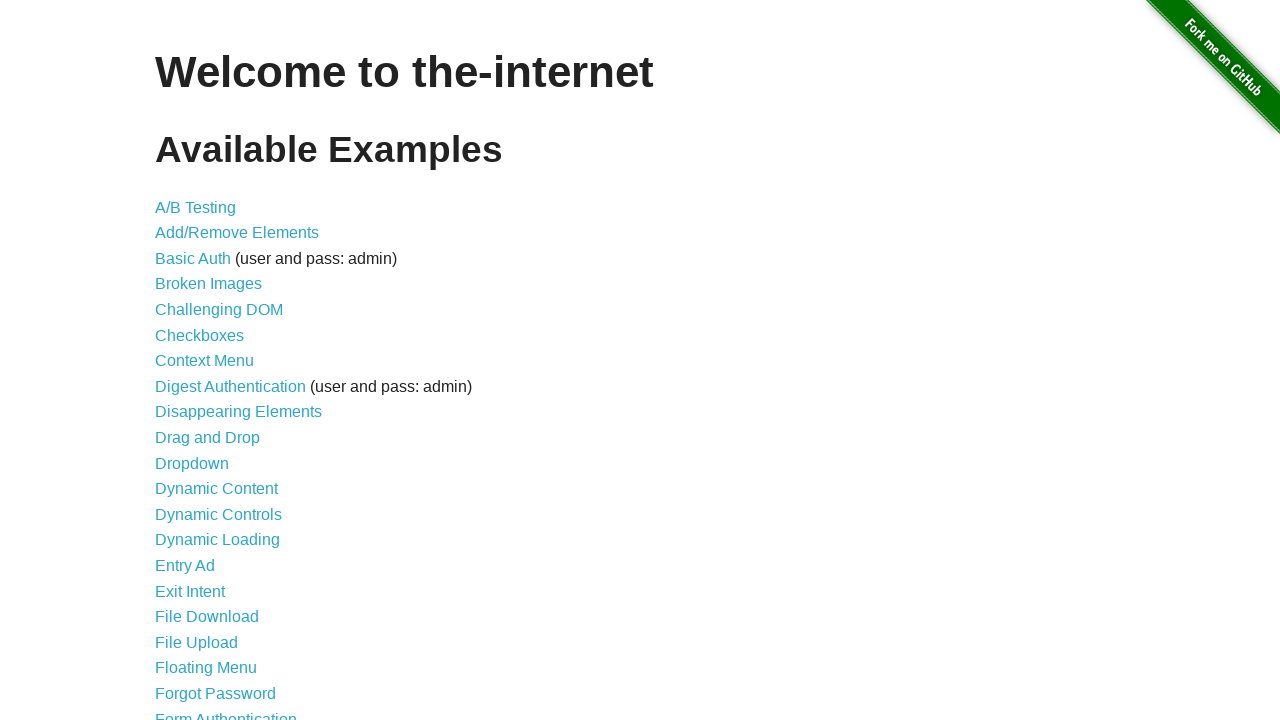

Injected jquery-growl CSS stylesheet
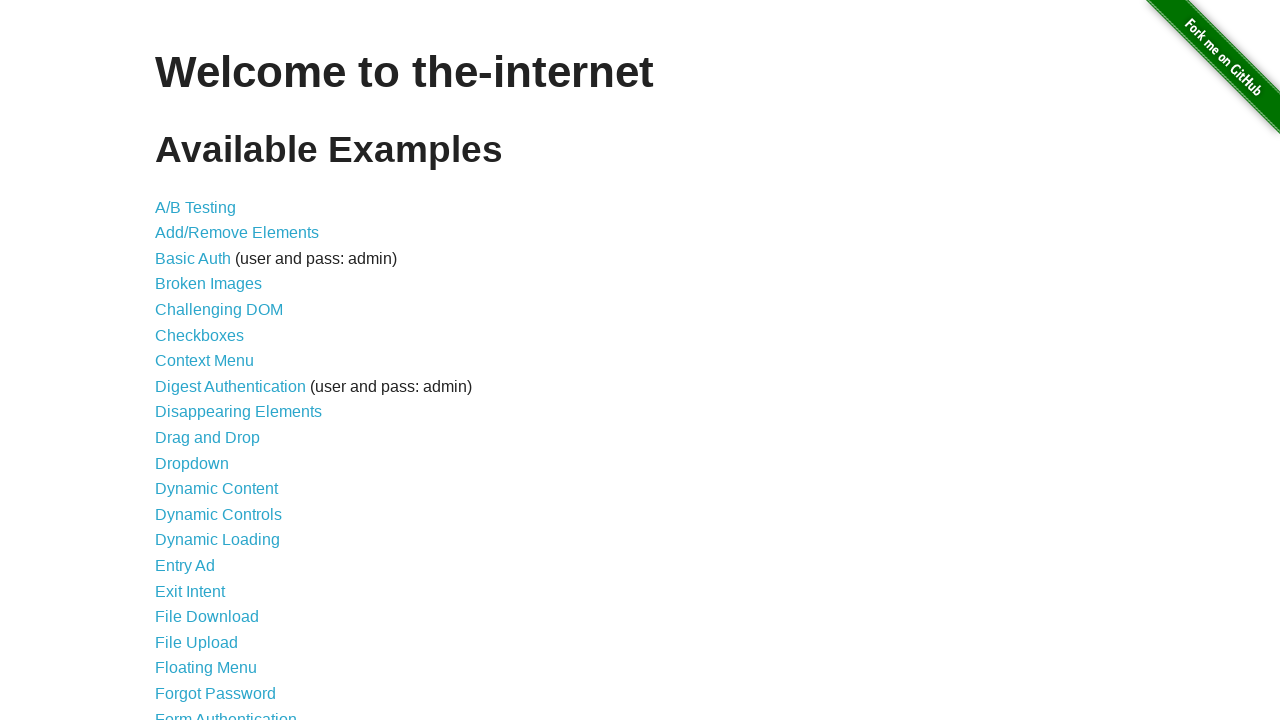

jquery-growl library finished loading and is ready
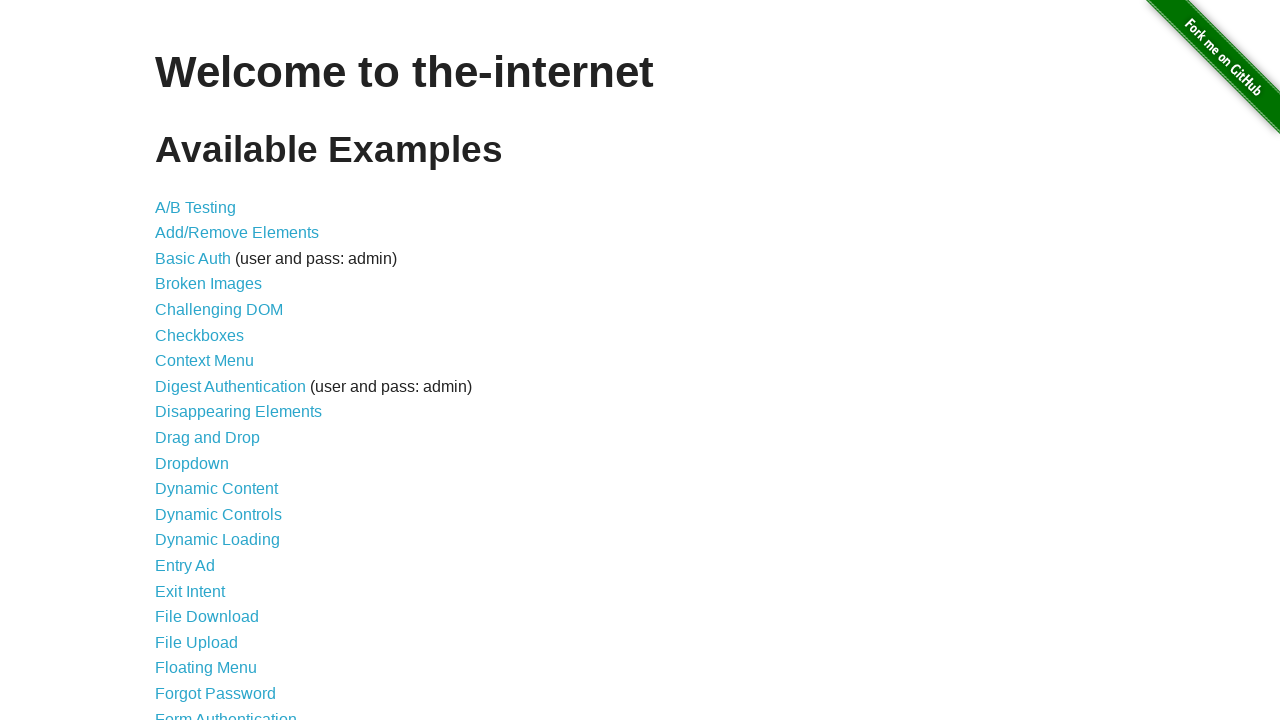

Displayed default growl notification with title 'GET' and message '/'
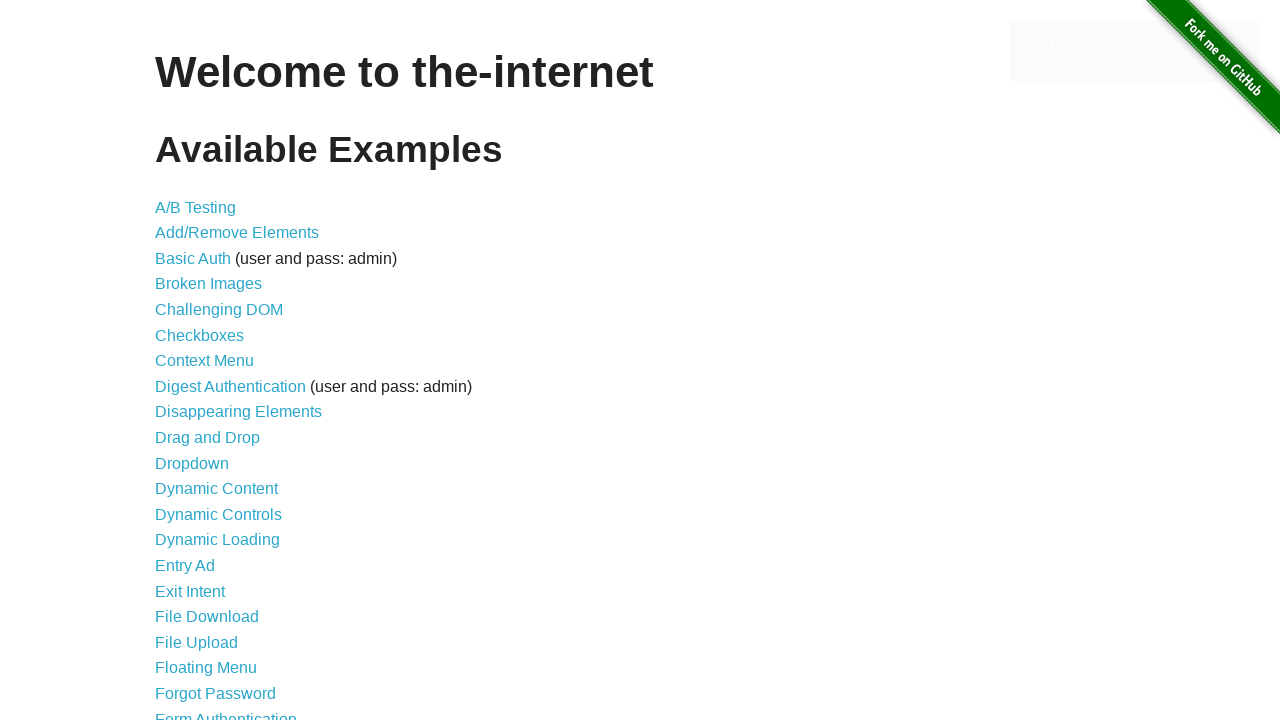

Displayed error growl notification
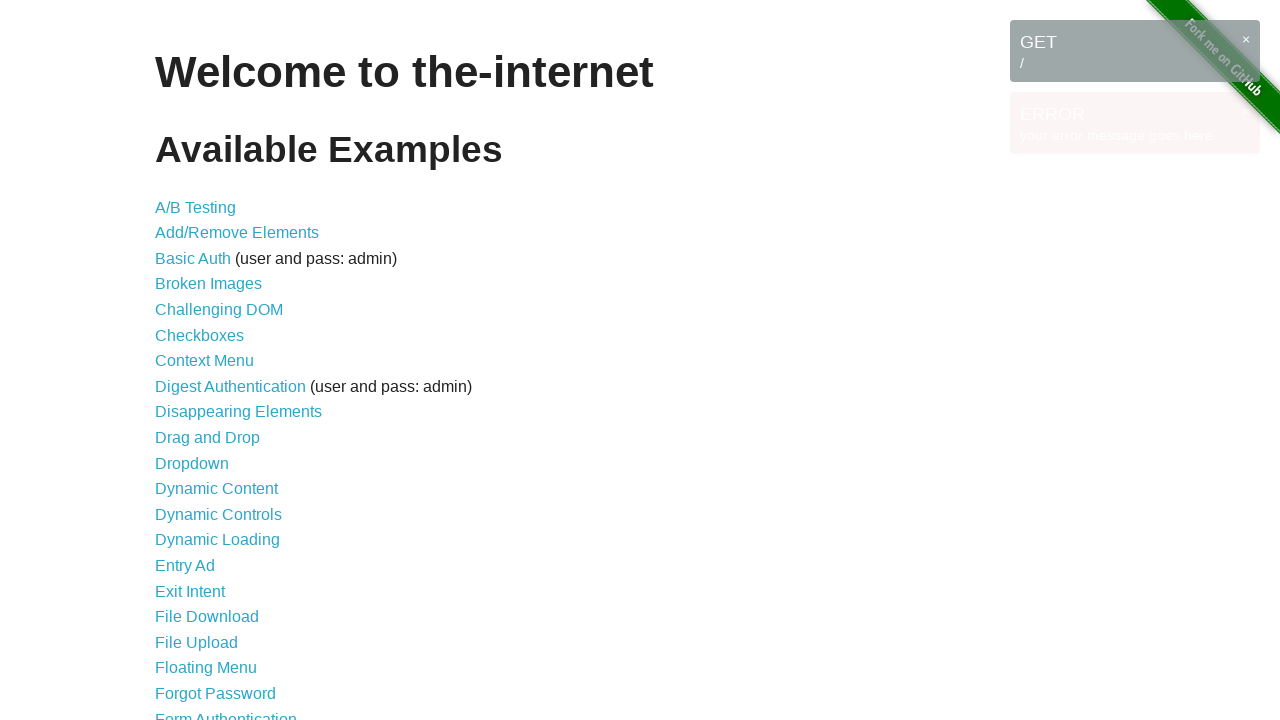

Displayed notice growl notification
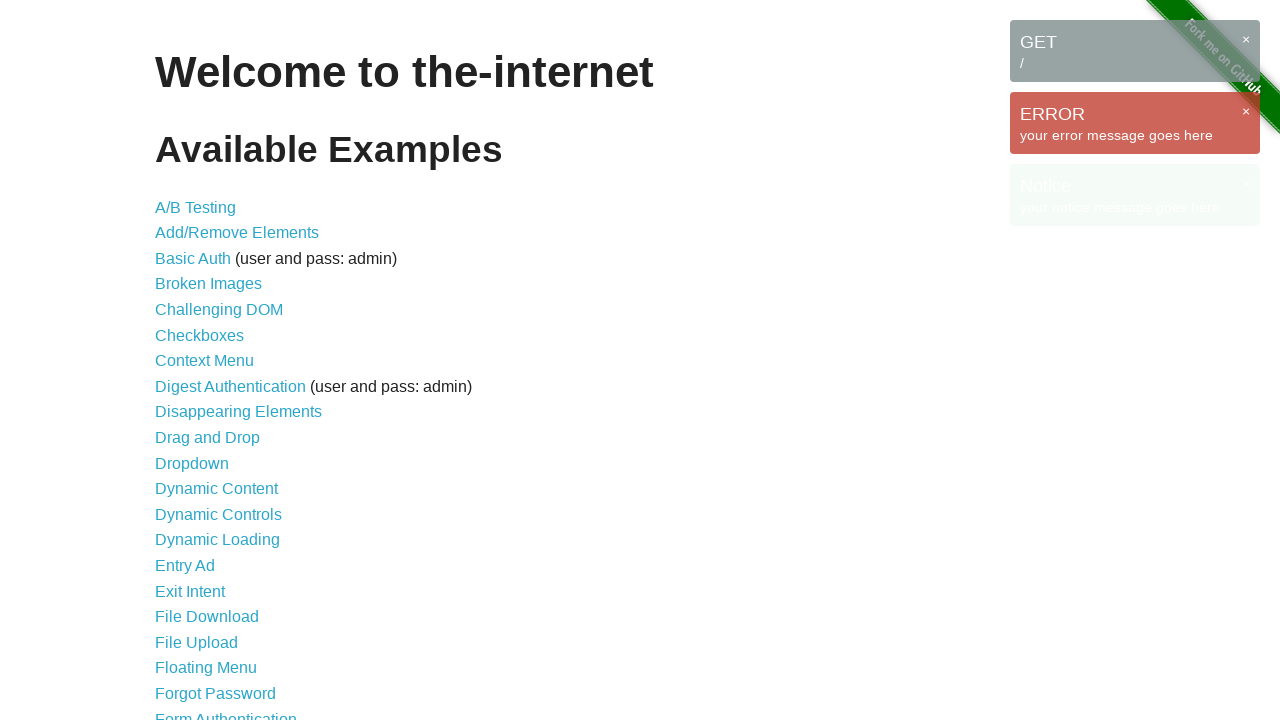

Displayed warning growl notification
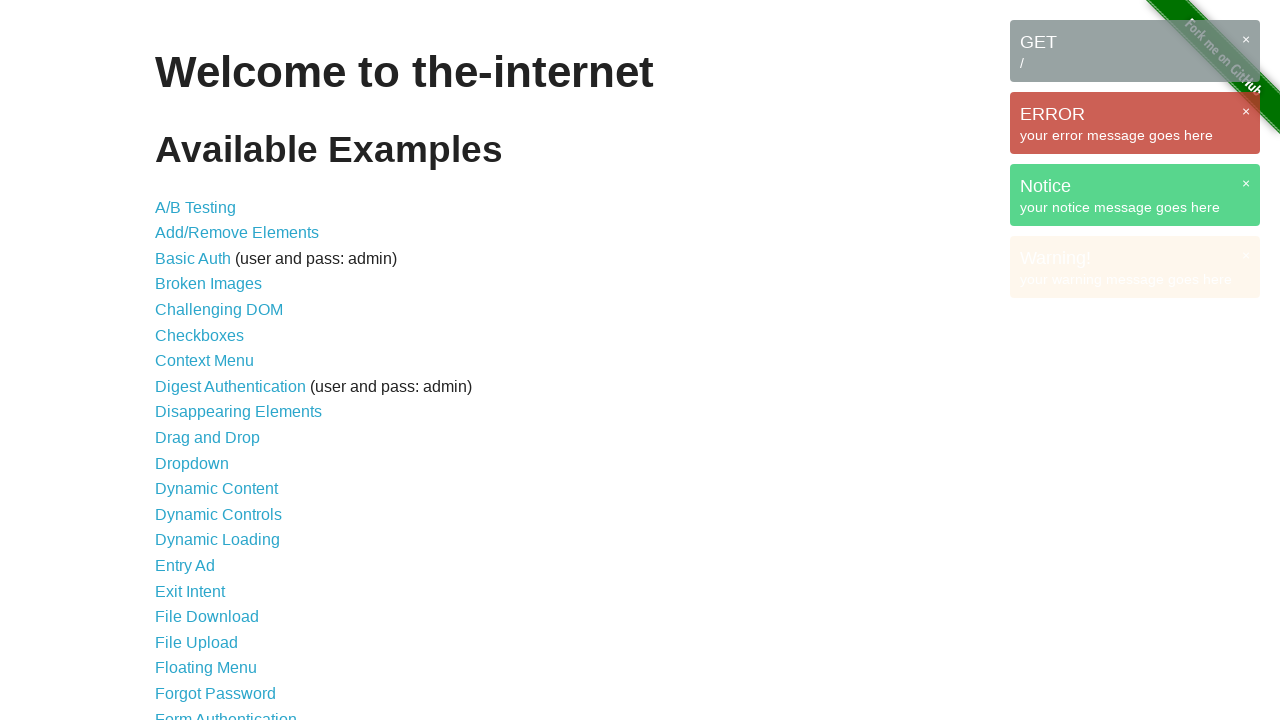

All growl notification messages are visible on the page
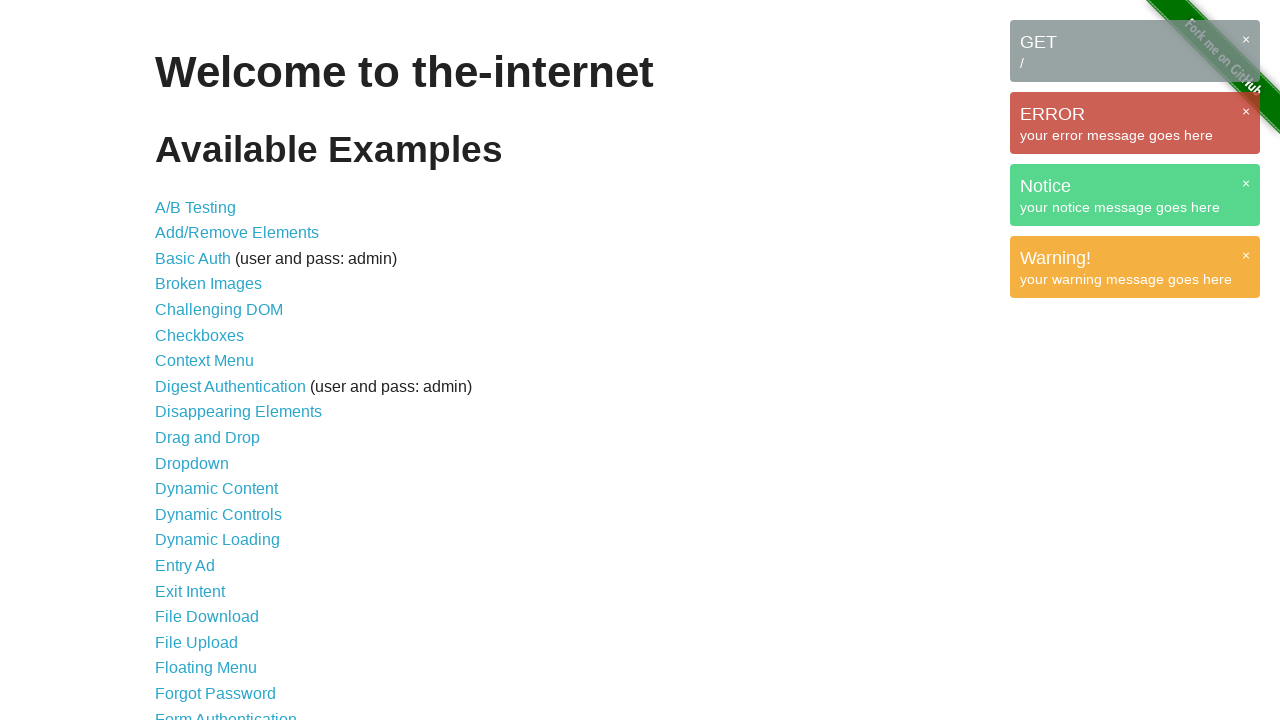

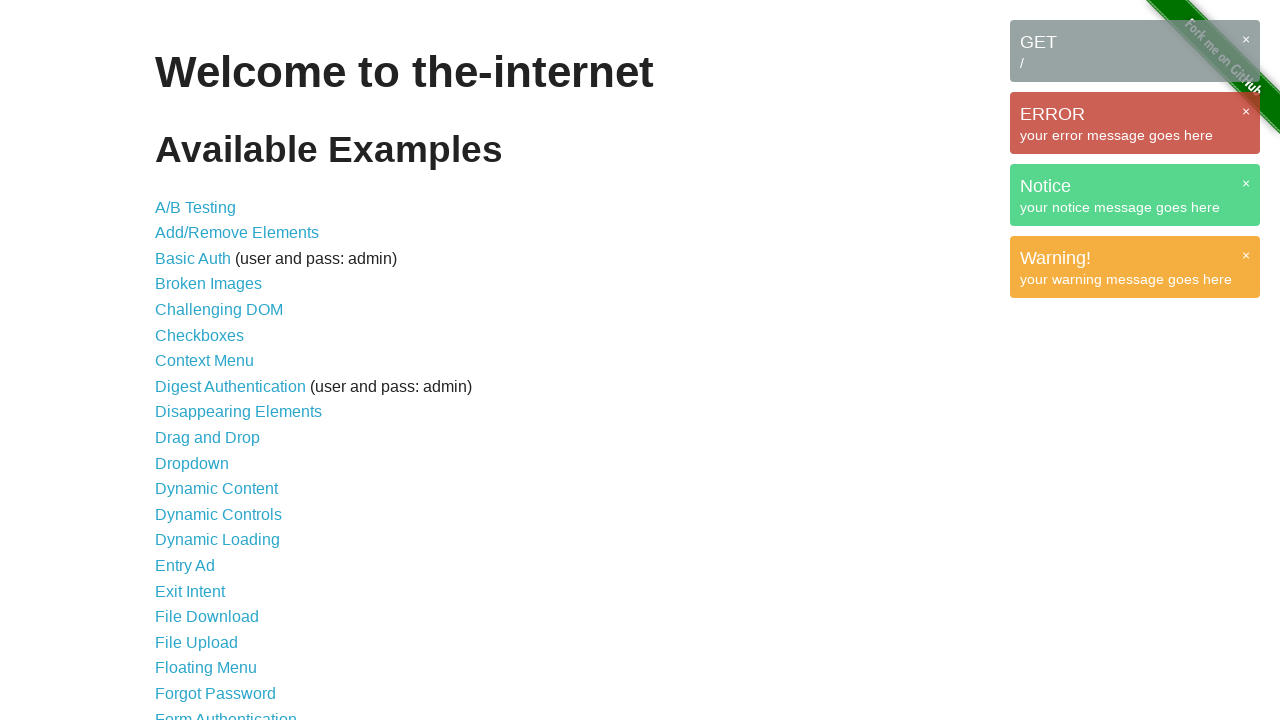